Tests horizontal scrolling functionality on a dashboard page by scrolling right and then left multiple times

Starting URL: https://dashboards.handmadeinteractive.com/jasonlove

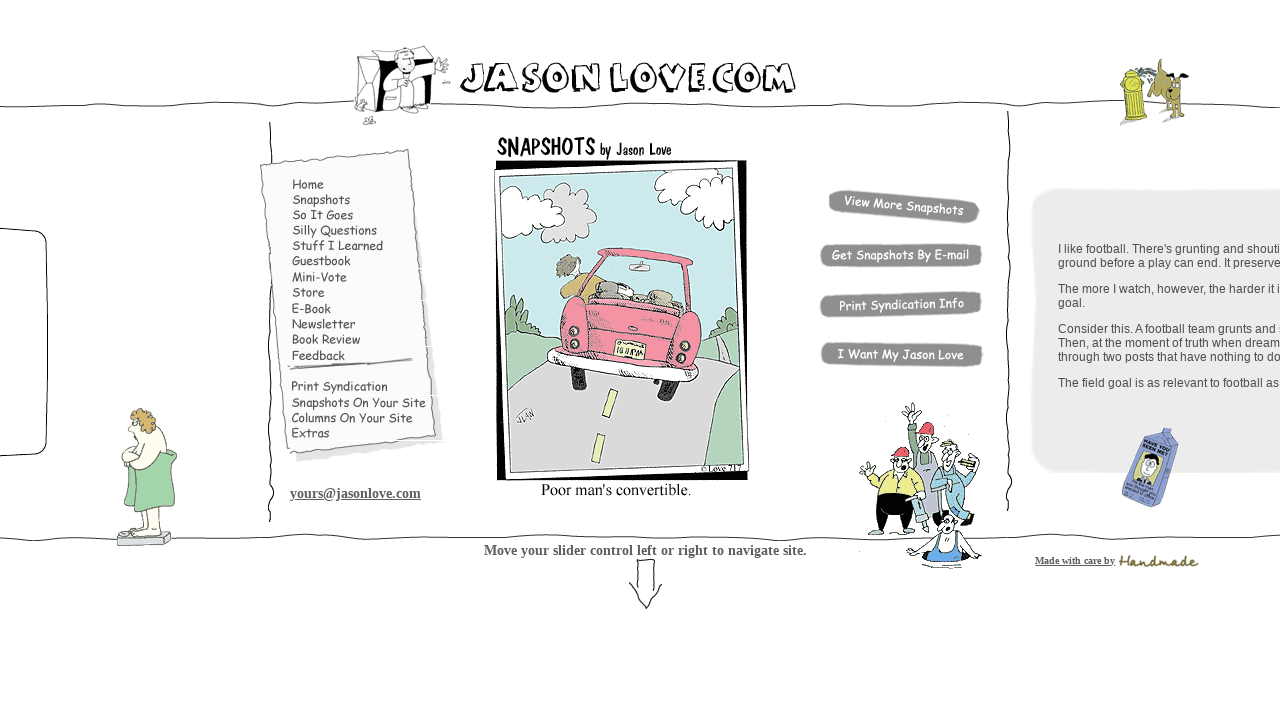

Scrolled right 7000 pixels on dashboard page
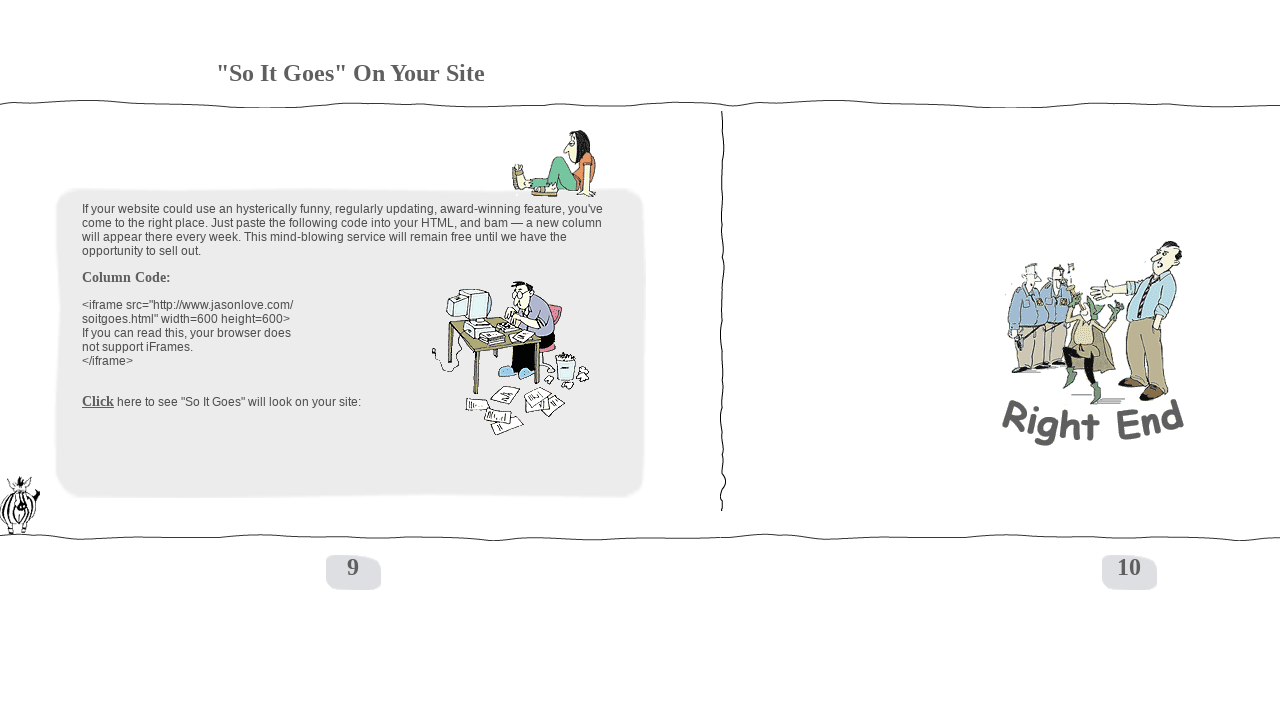

Waited 2 seconds for scroll animation to complete
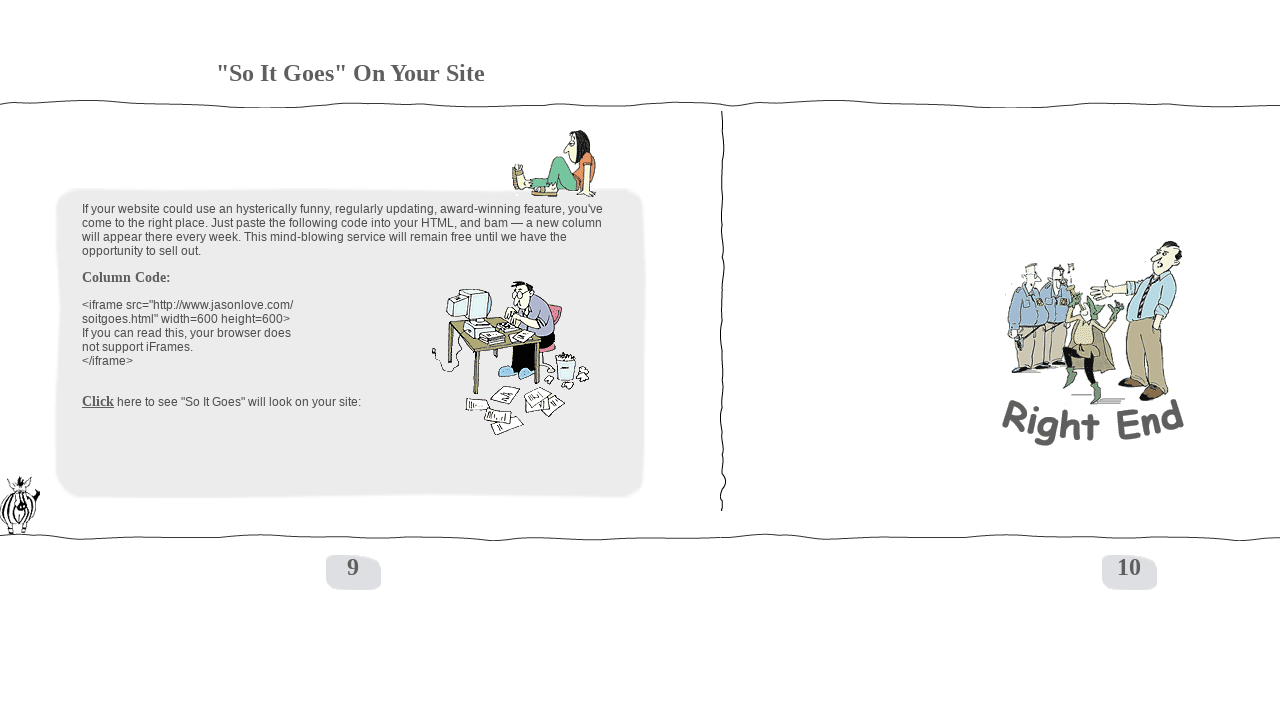

Scrolled left 7000 pixels on dashboard page
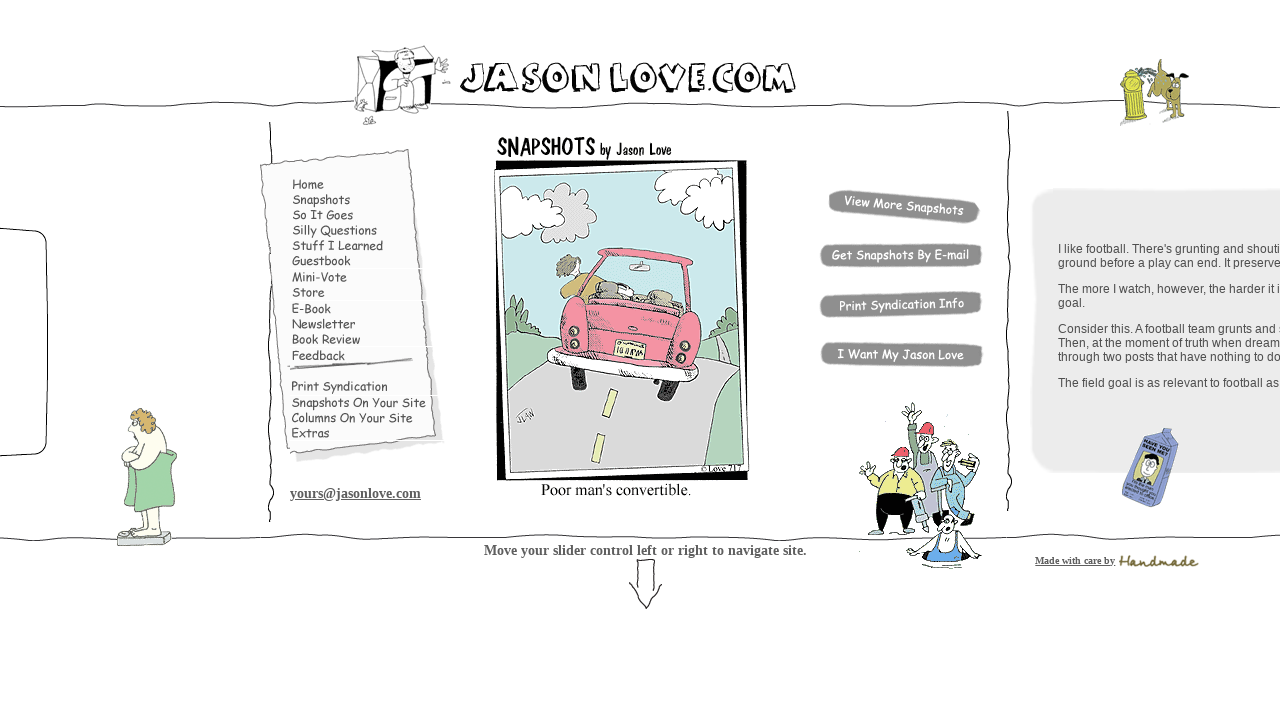

Waited 2 seconds for scroll animation to complete
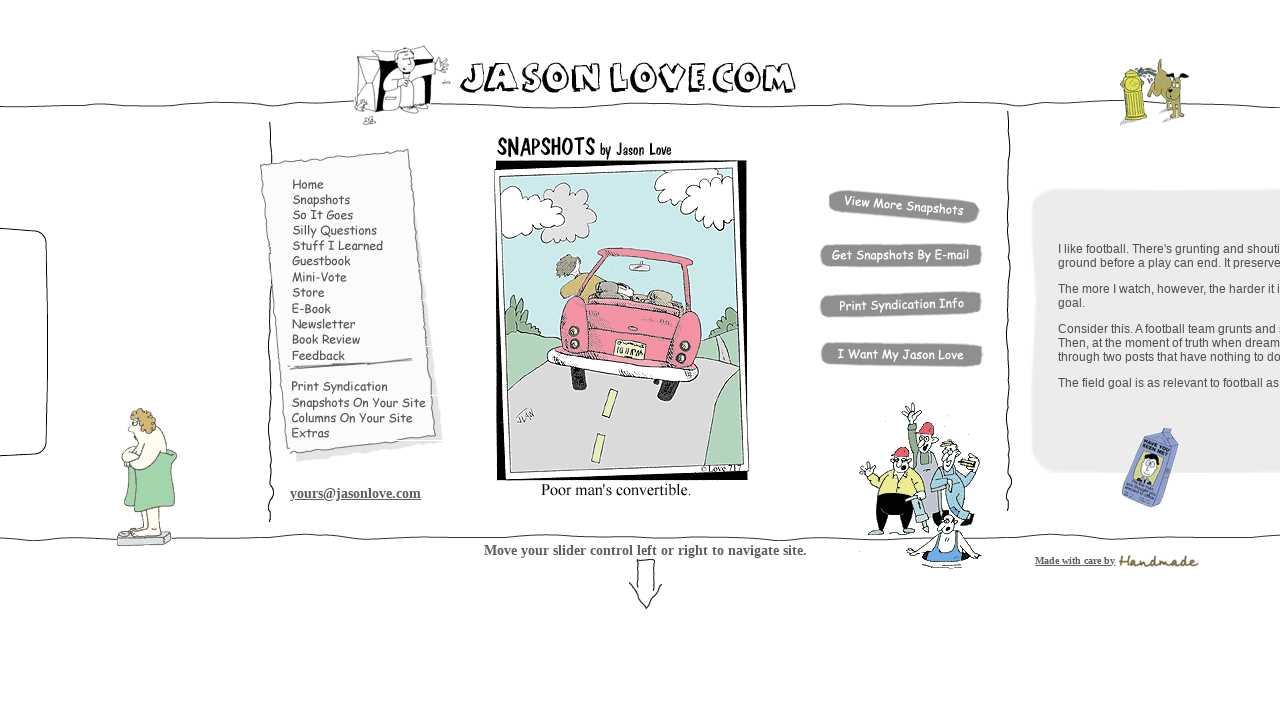

Scrolled left 7000 pixels on dashboard page
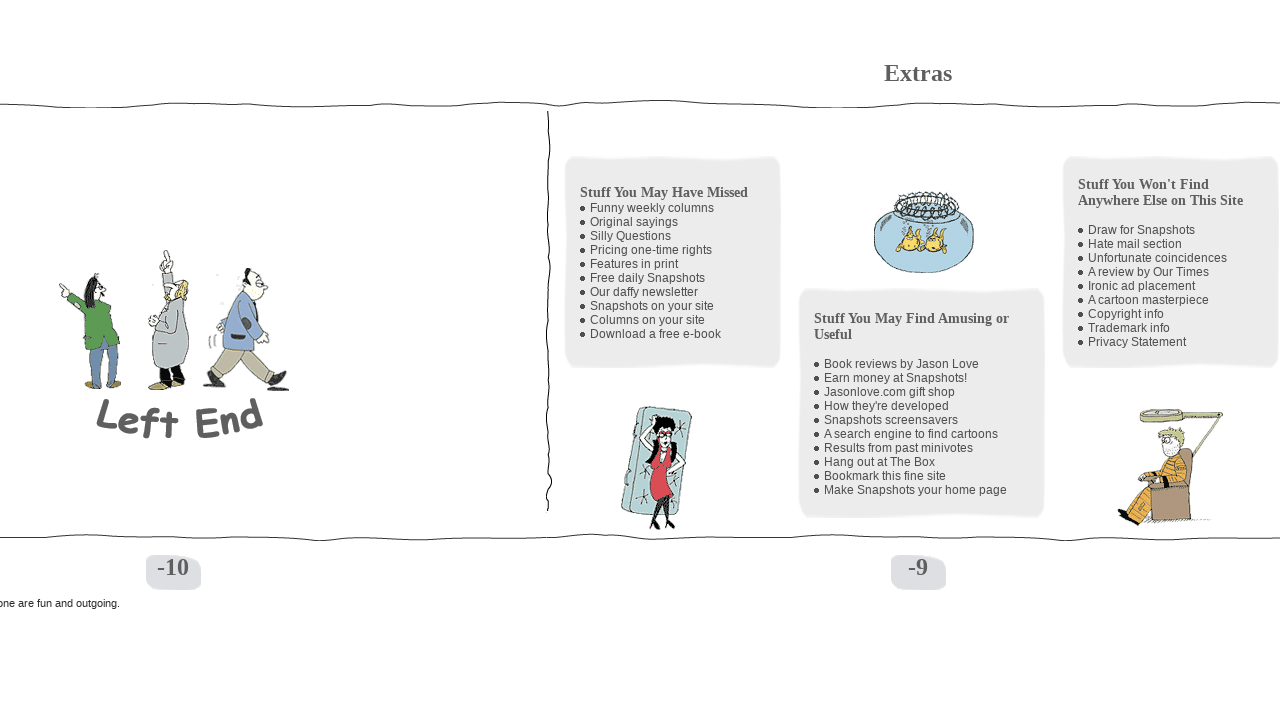

Waited 2 seconds for scroll animation to complete
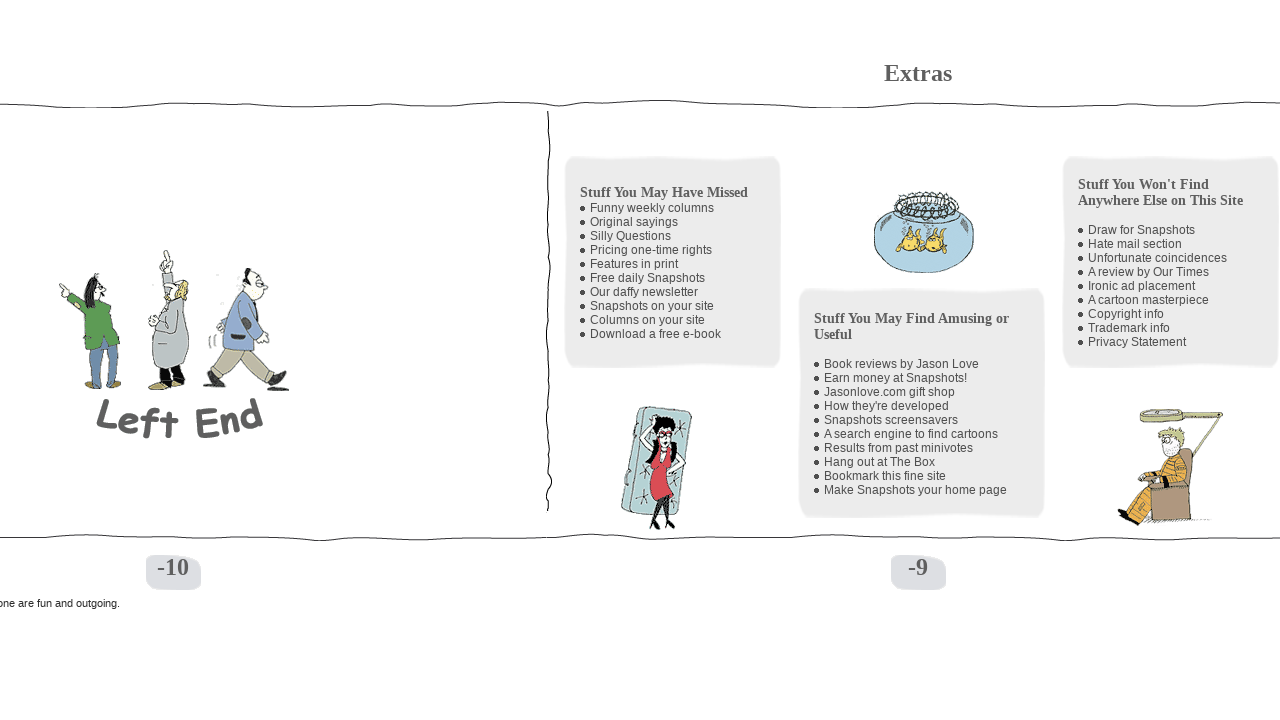

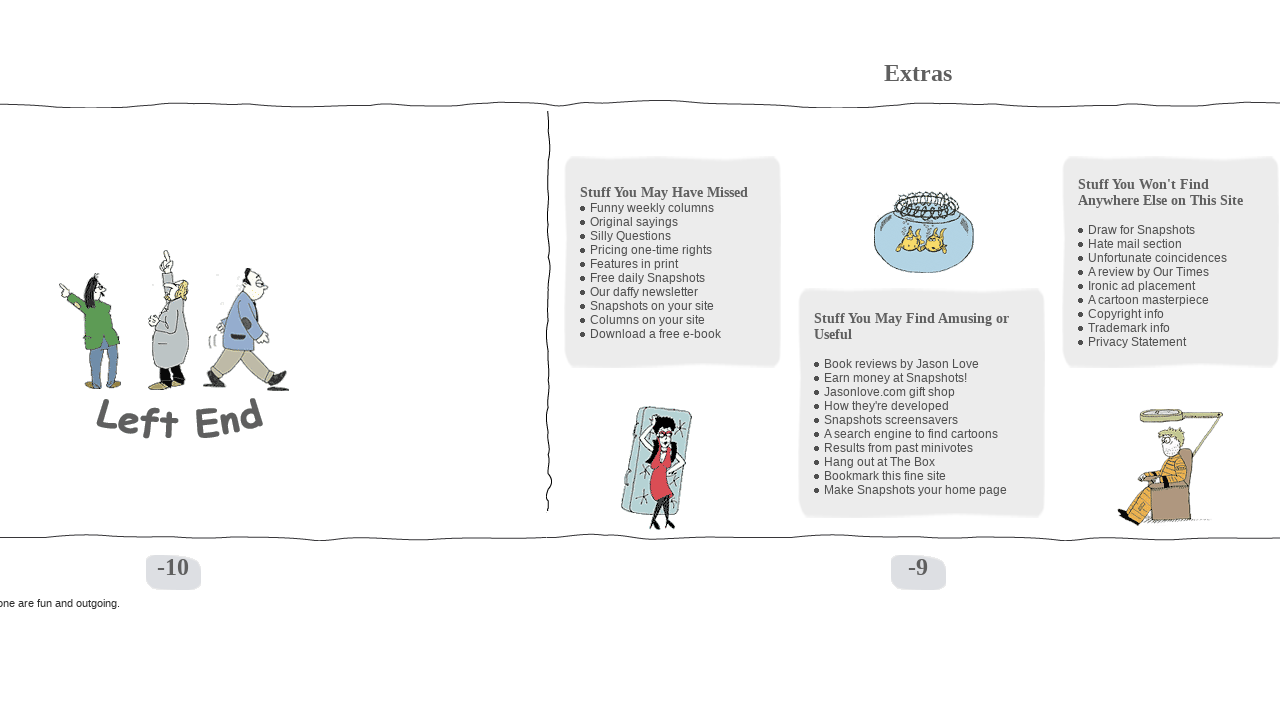